Navigates to login page and verifies that the email input has type="email" and password input has type="password"

Starting URL: https://vue-demo.daniel-avellaneda.com

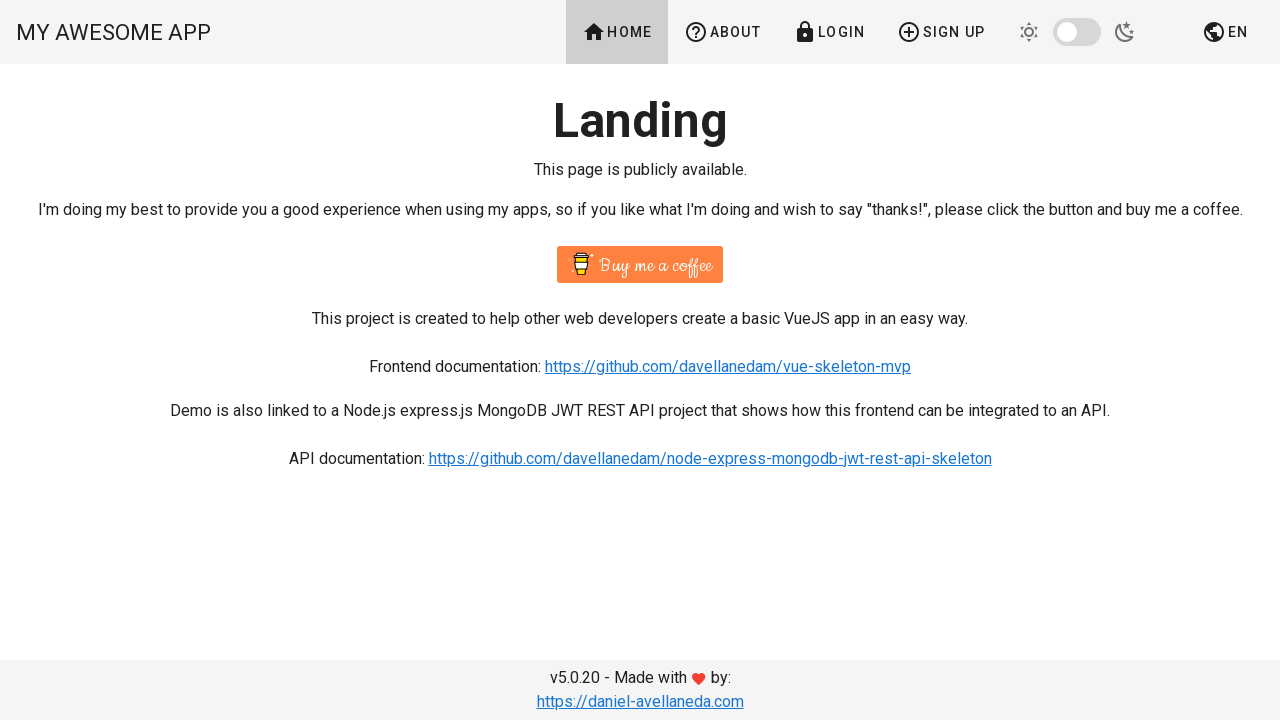

Clicked Login button to navigate to login page at (829, 32) on text=Login
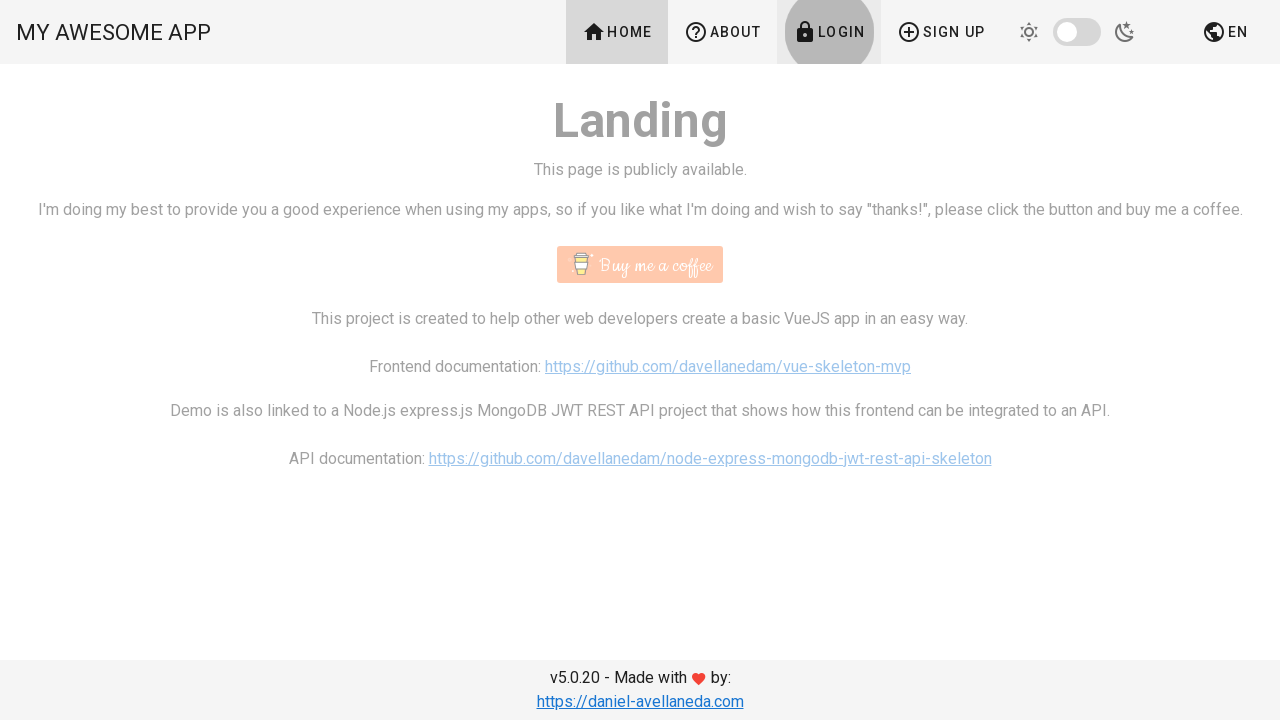

Email input field with type='email' loaded
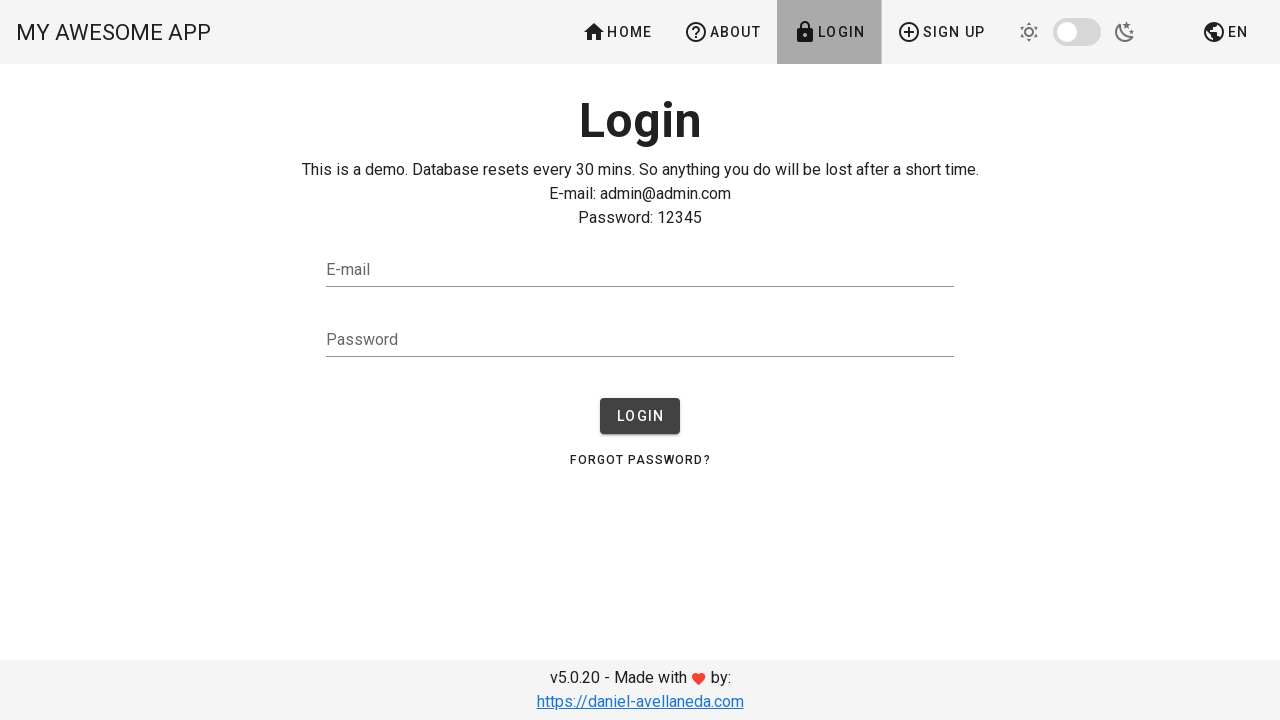

Password input field with type='password' loaded
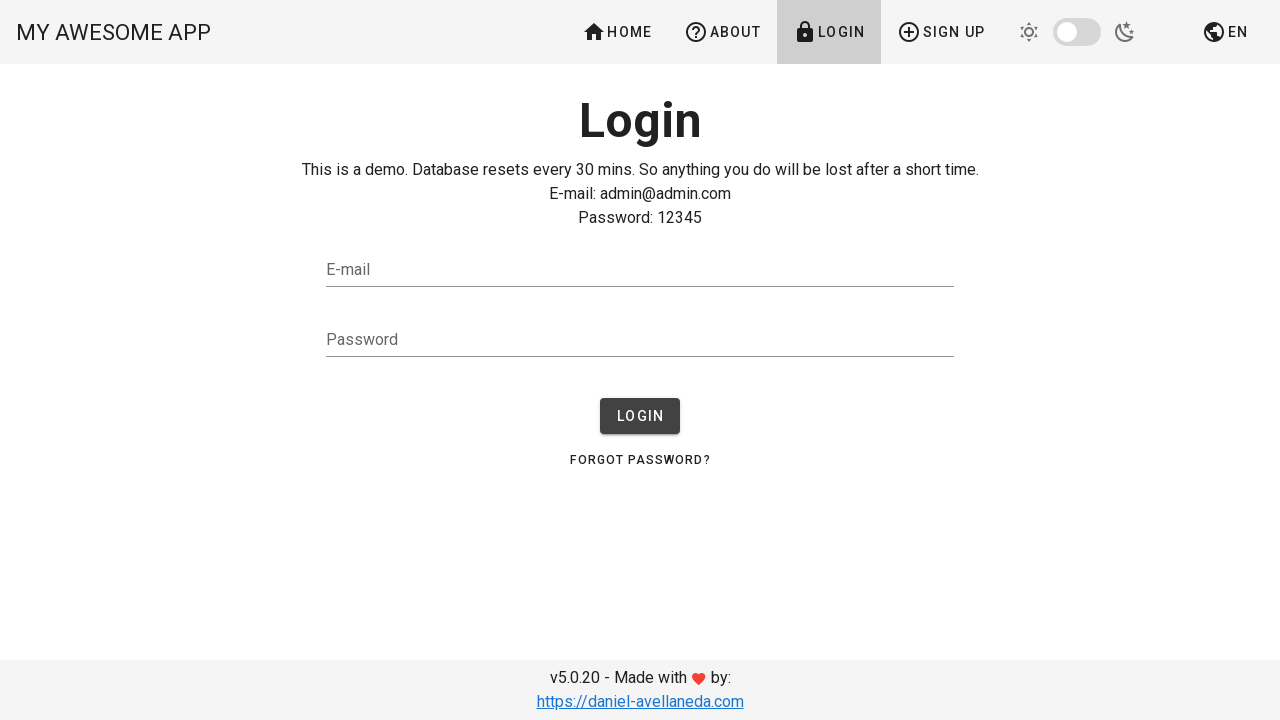

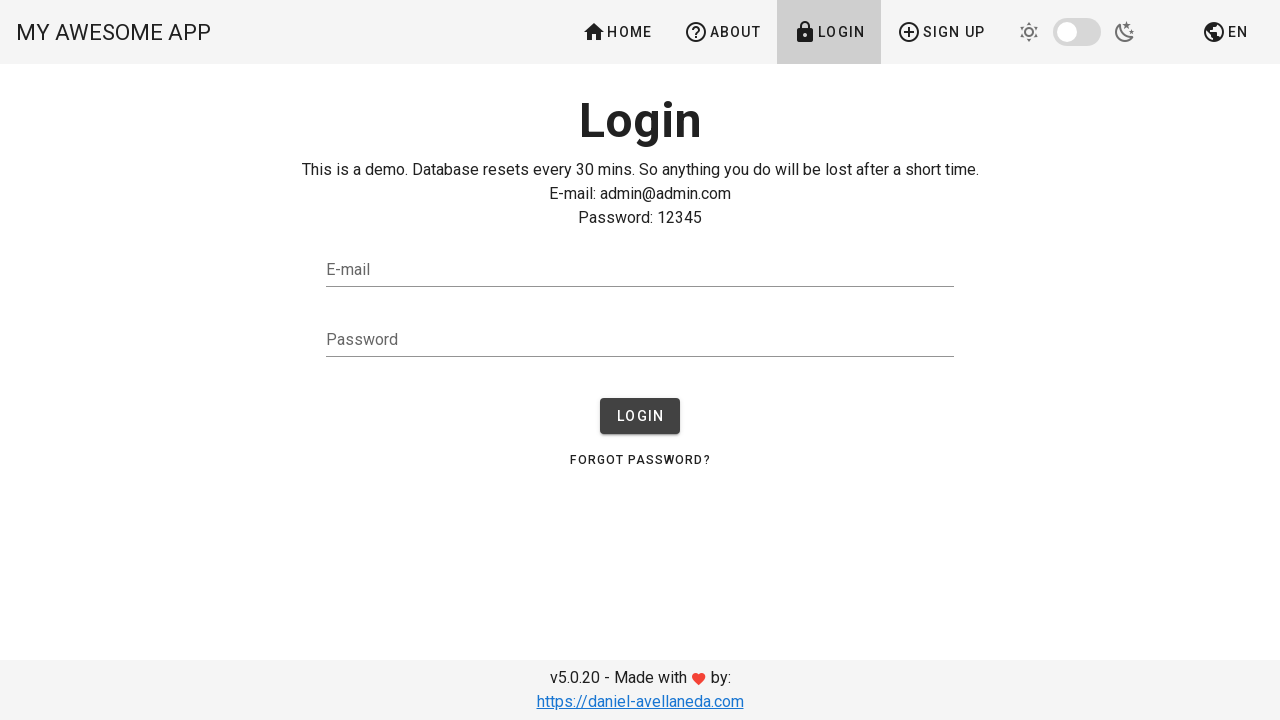